Tests Shadow DOM interaction by navigating through nested shadow roots to locate a pizza input field and entering text into it

Starting URL: https://selectorshub.com/xpath-practice-page/

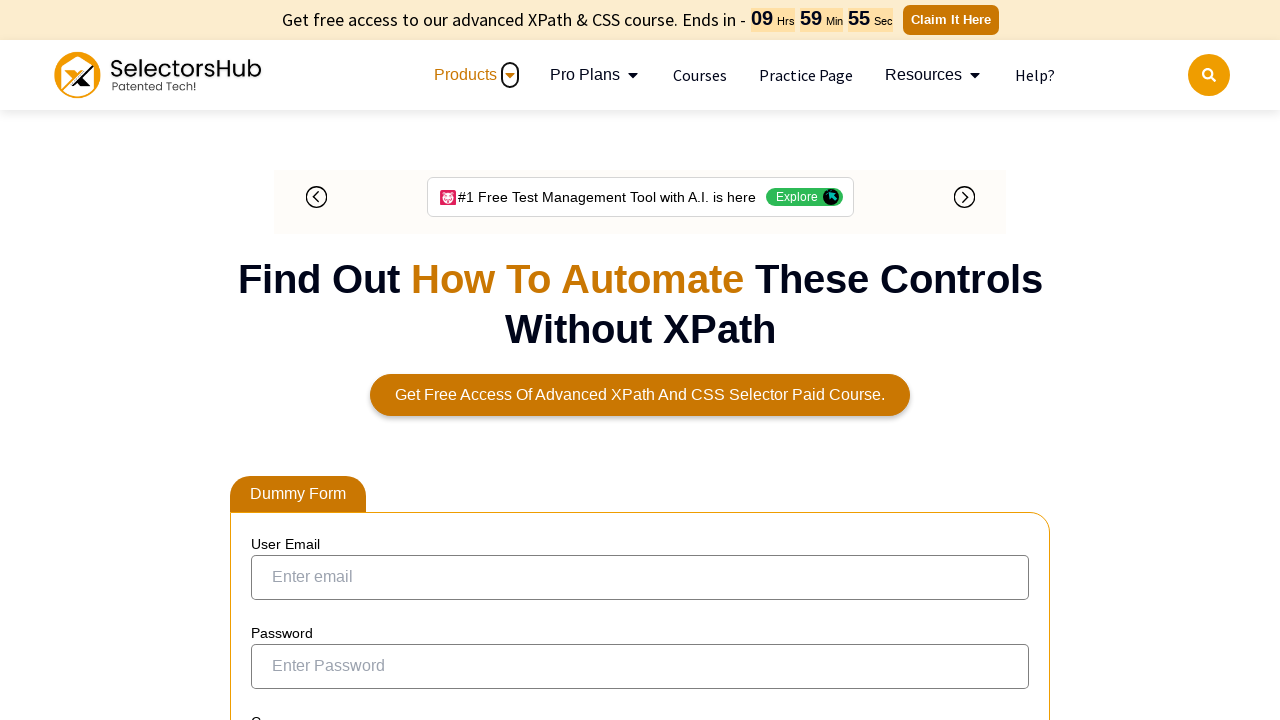

Waited 3000ms for page to load
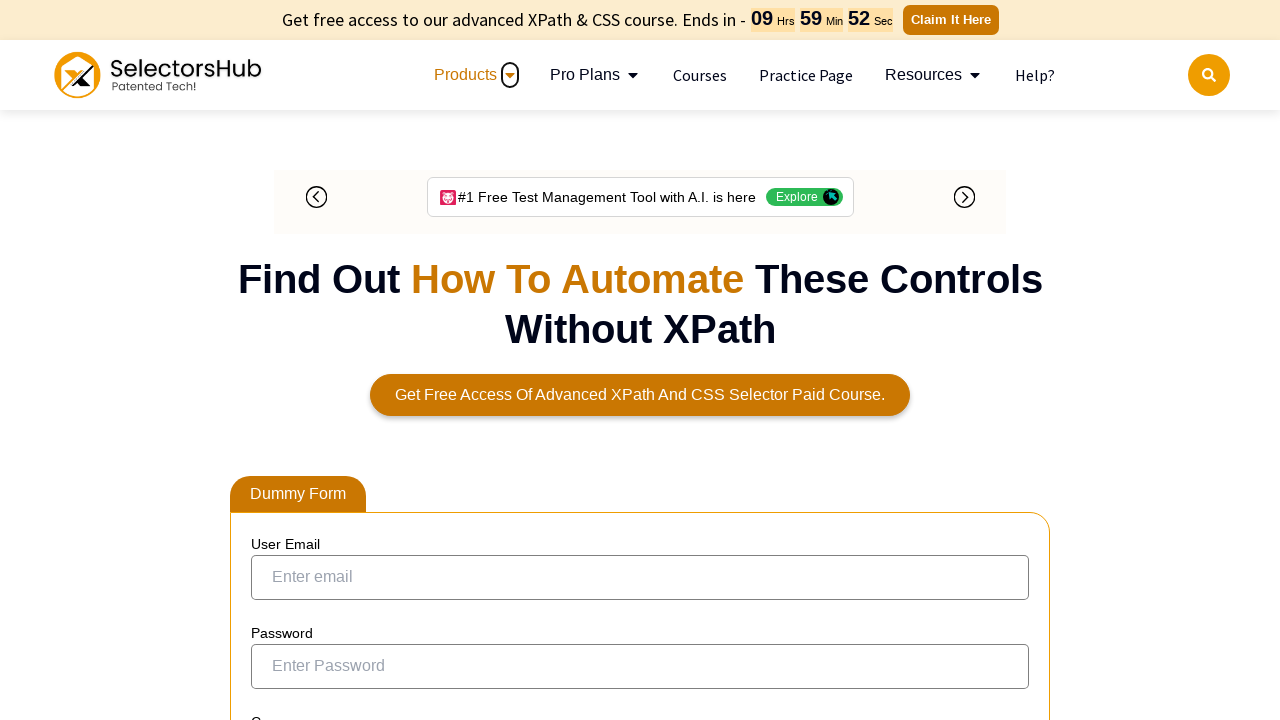

Located pizza input field by navigating through nested shadow DOM roots
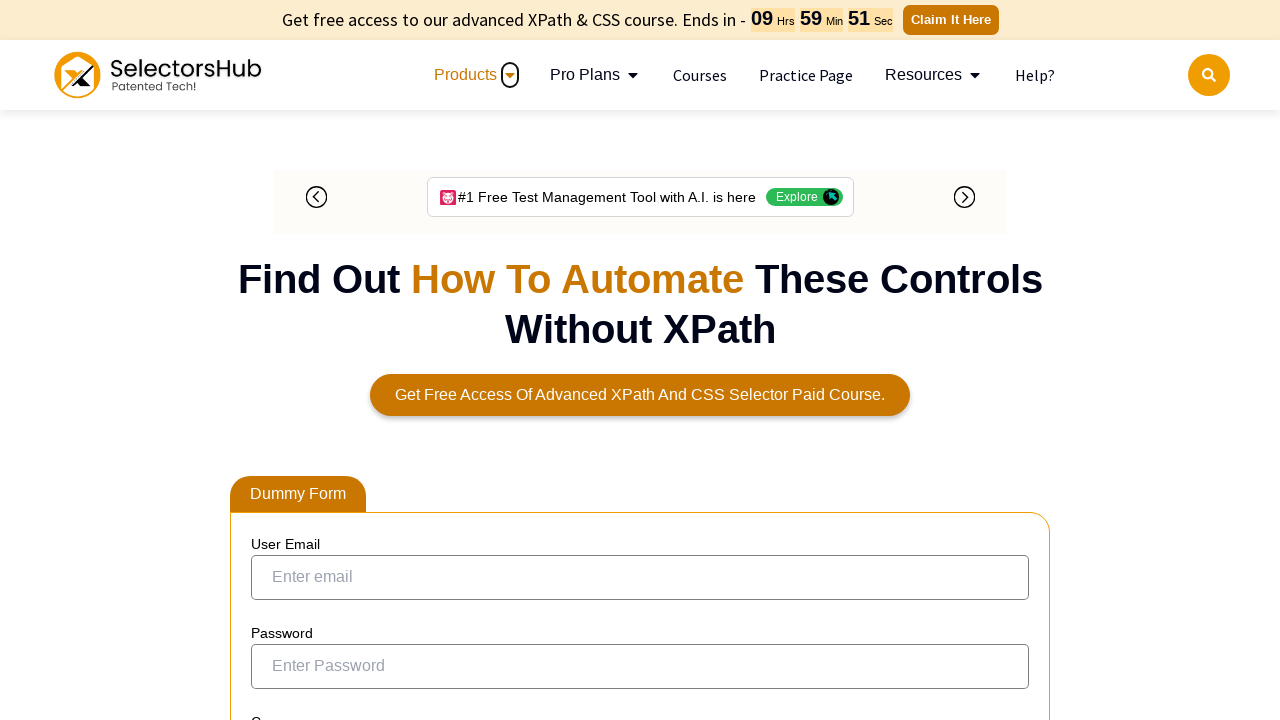

Filled pizza input field with 'farmhouse'
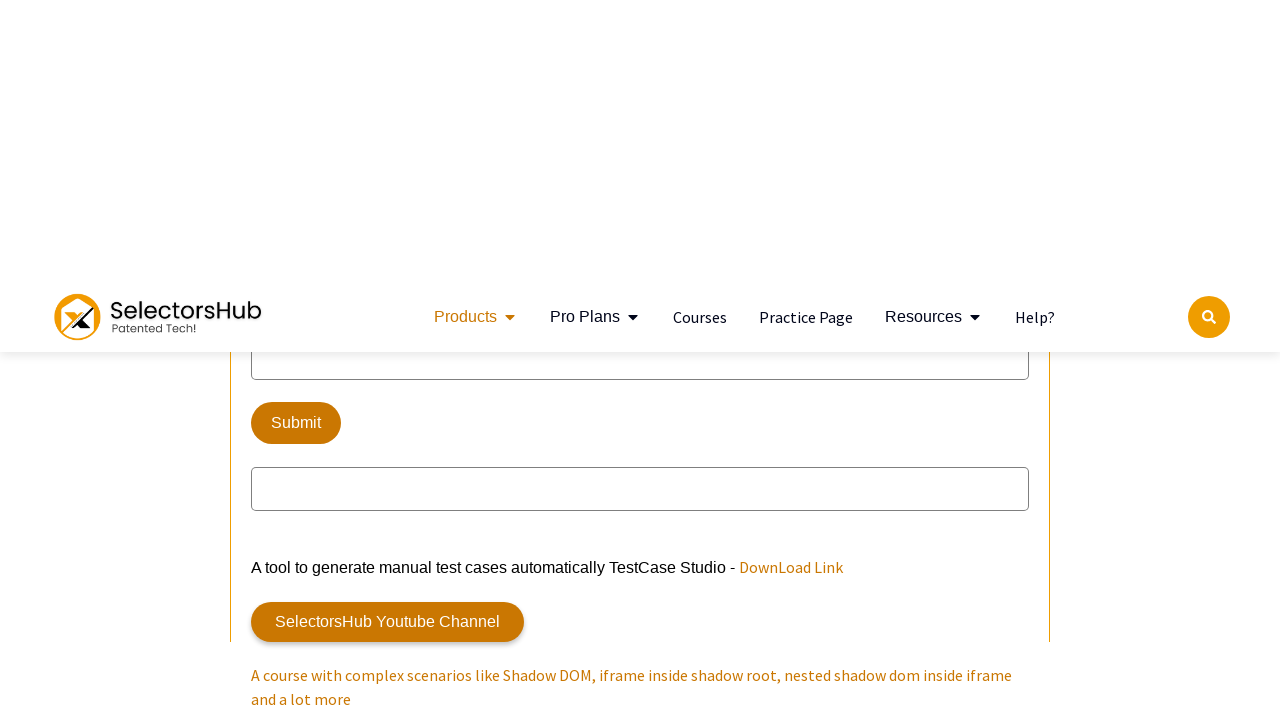

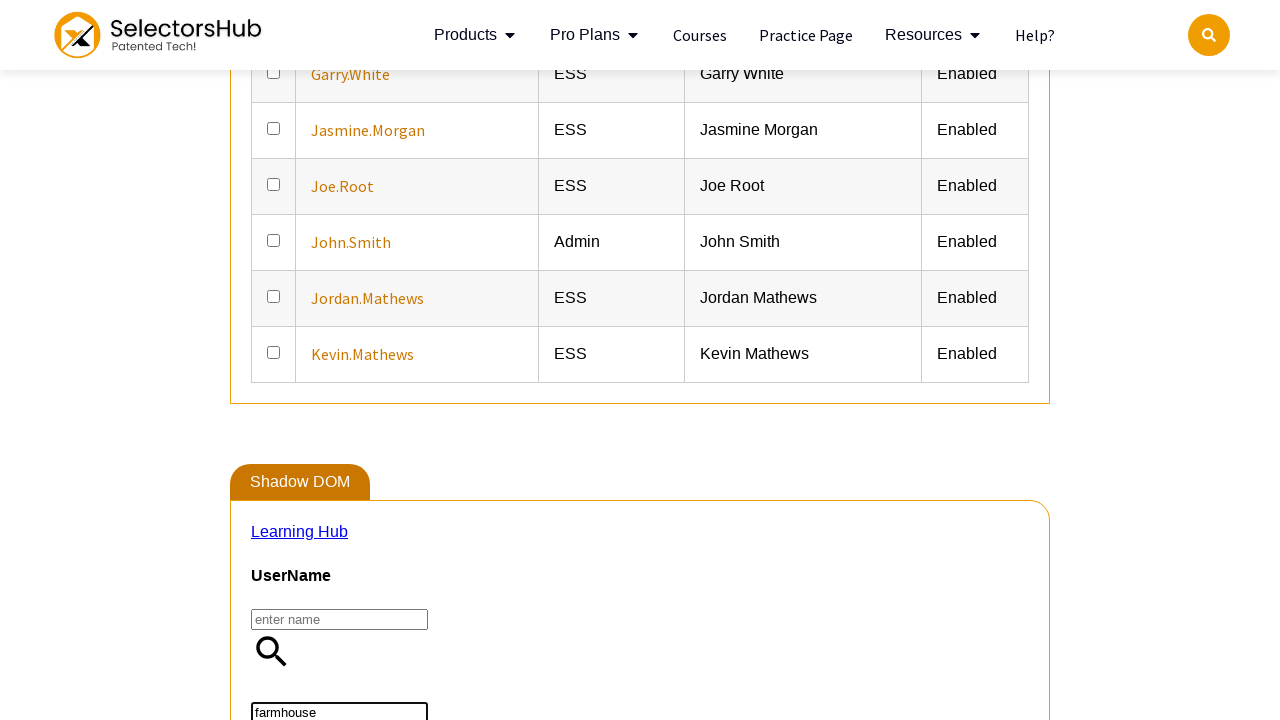